Verifies the Shearings homepage header elements including logo, navigation buttons, tabs, search filters, banners, and promotional sections are visible and enabled.

Starting URL: https://www.shearings.com/

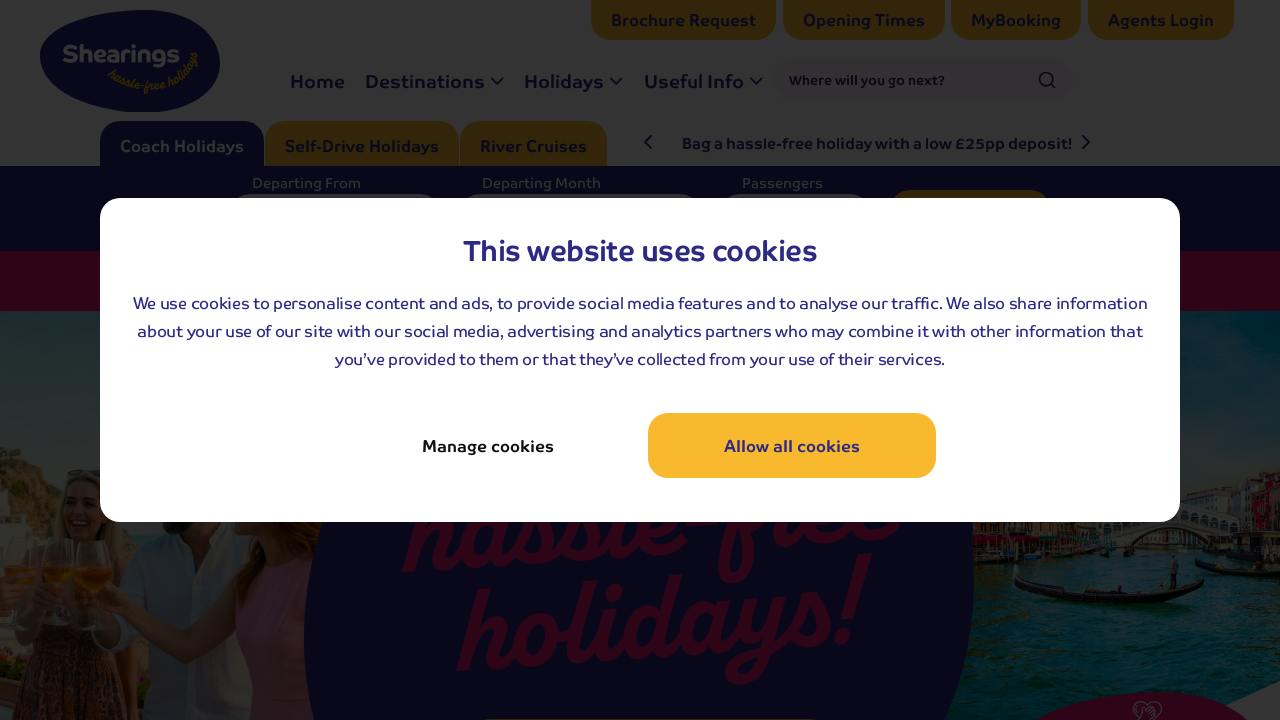

Logo is visible
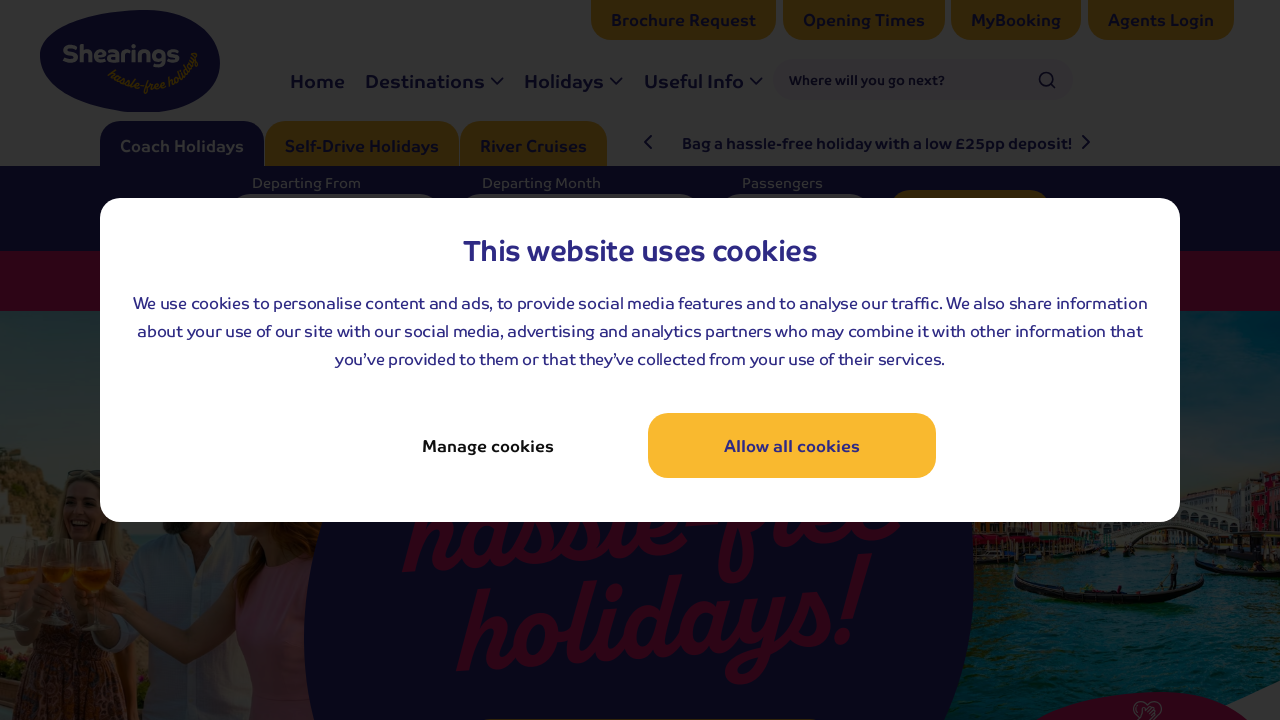

Logo is enabled and clickable
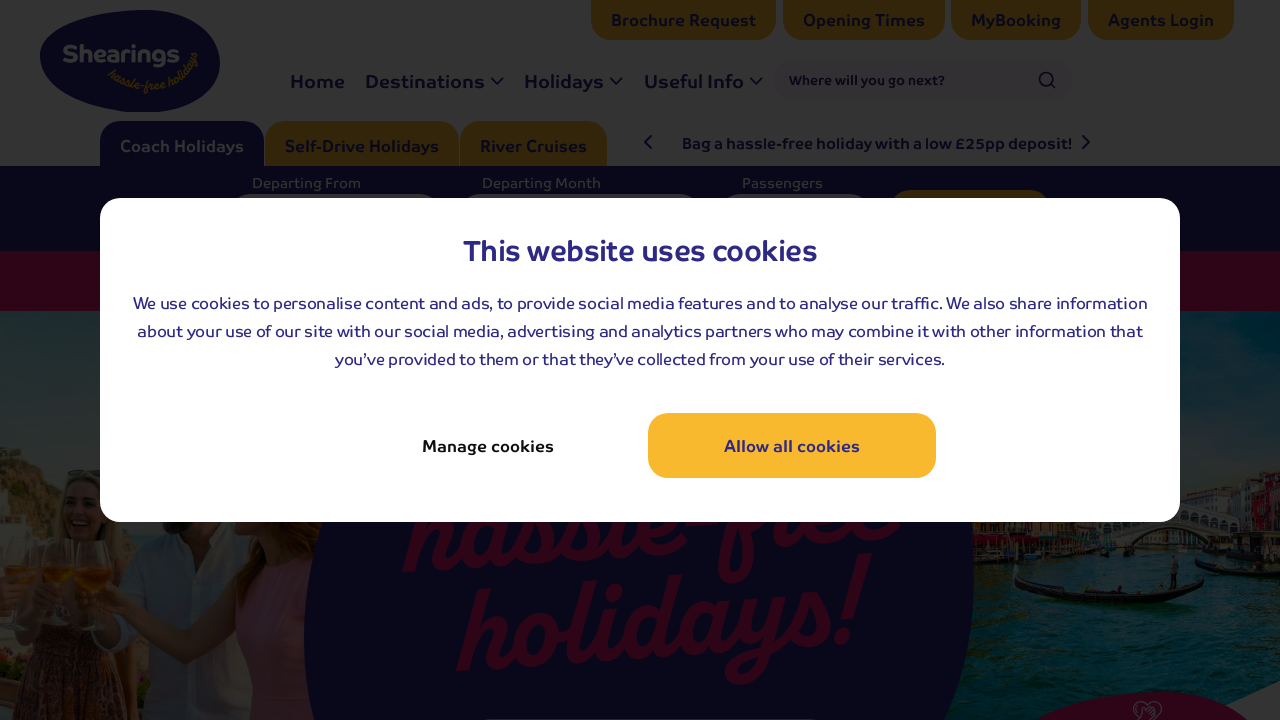

Home Page button is missing
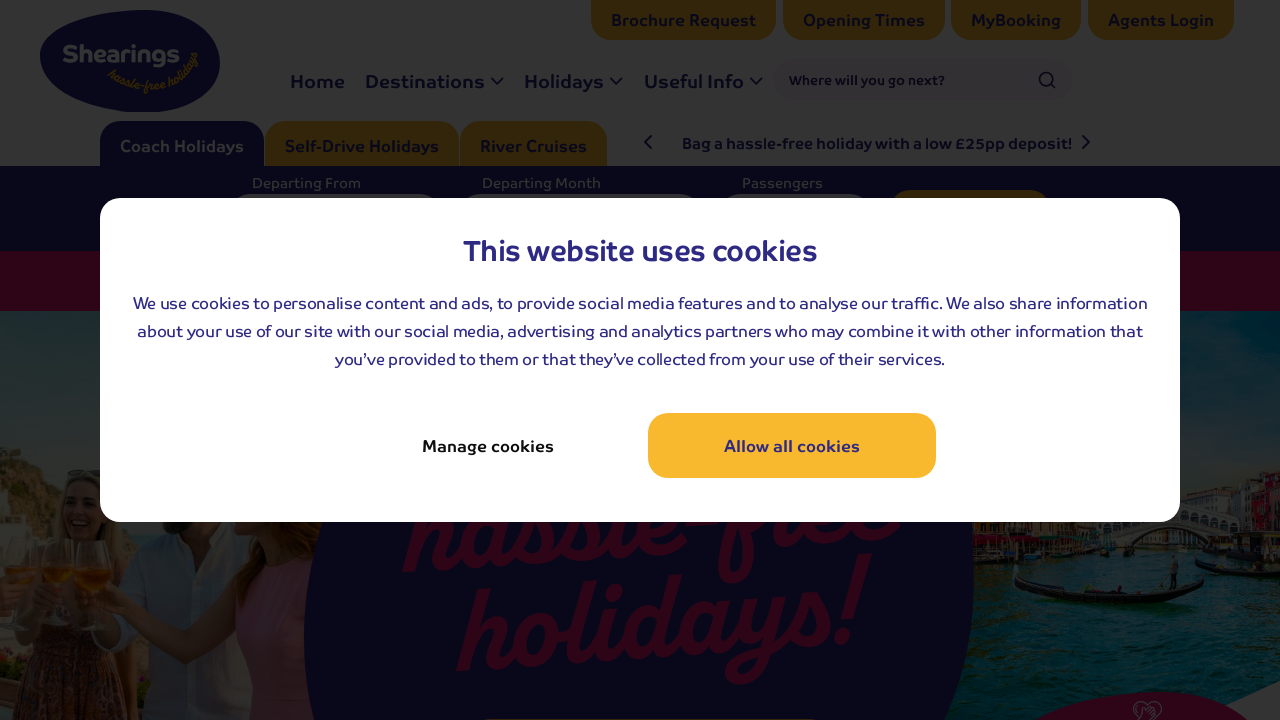

Header button 1 is missing
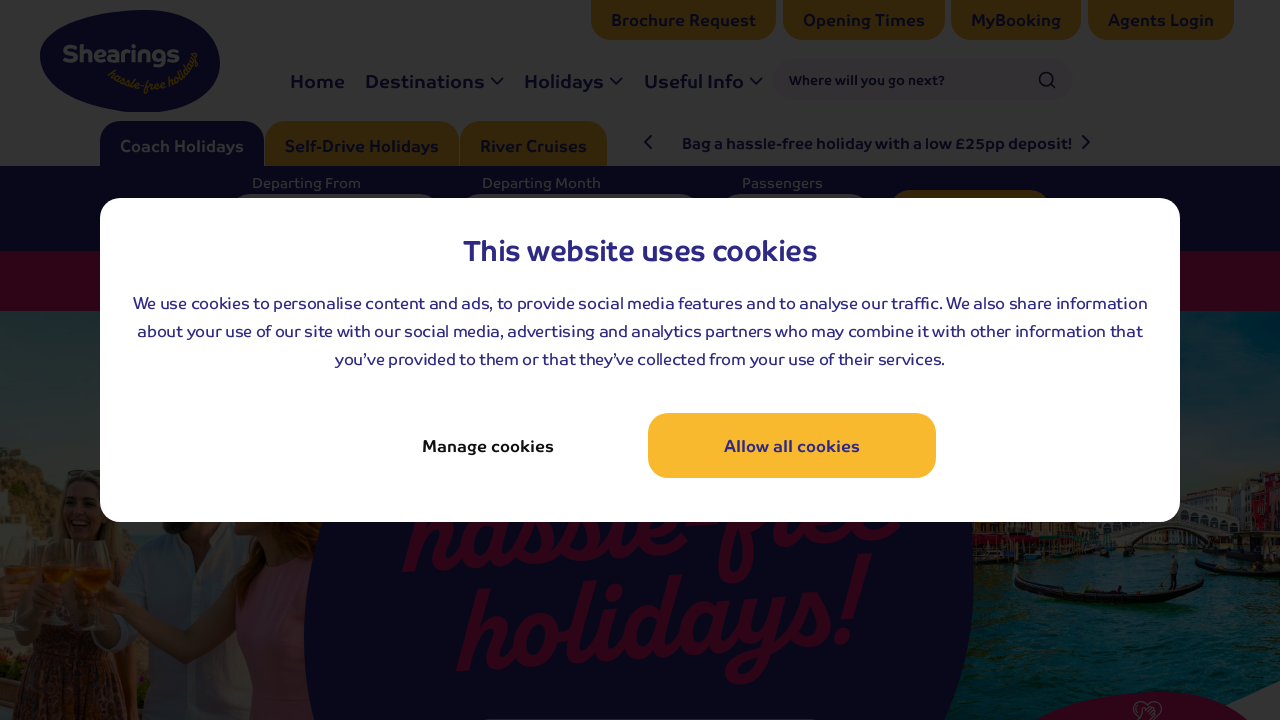

Header button 2 (Brochure Request/Opening Times/My Booking/Agent Login) is visible
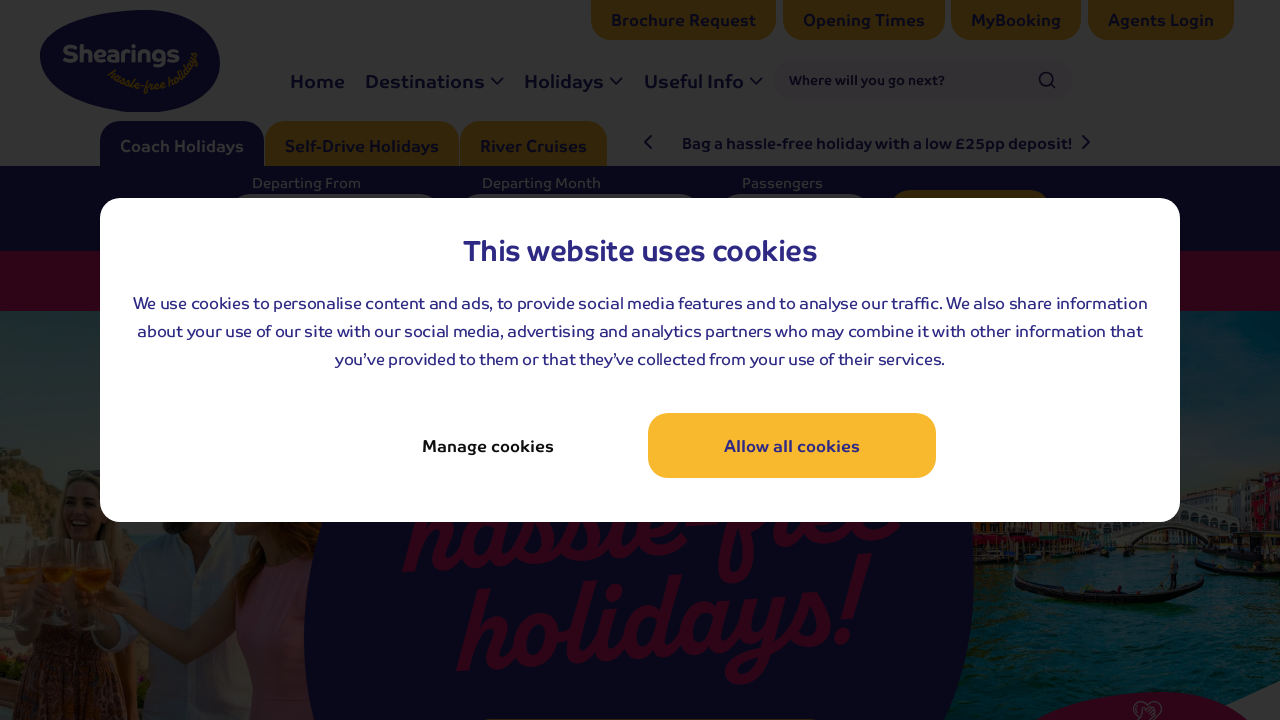

Header button 2 is enabled and clickable
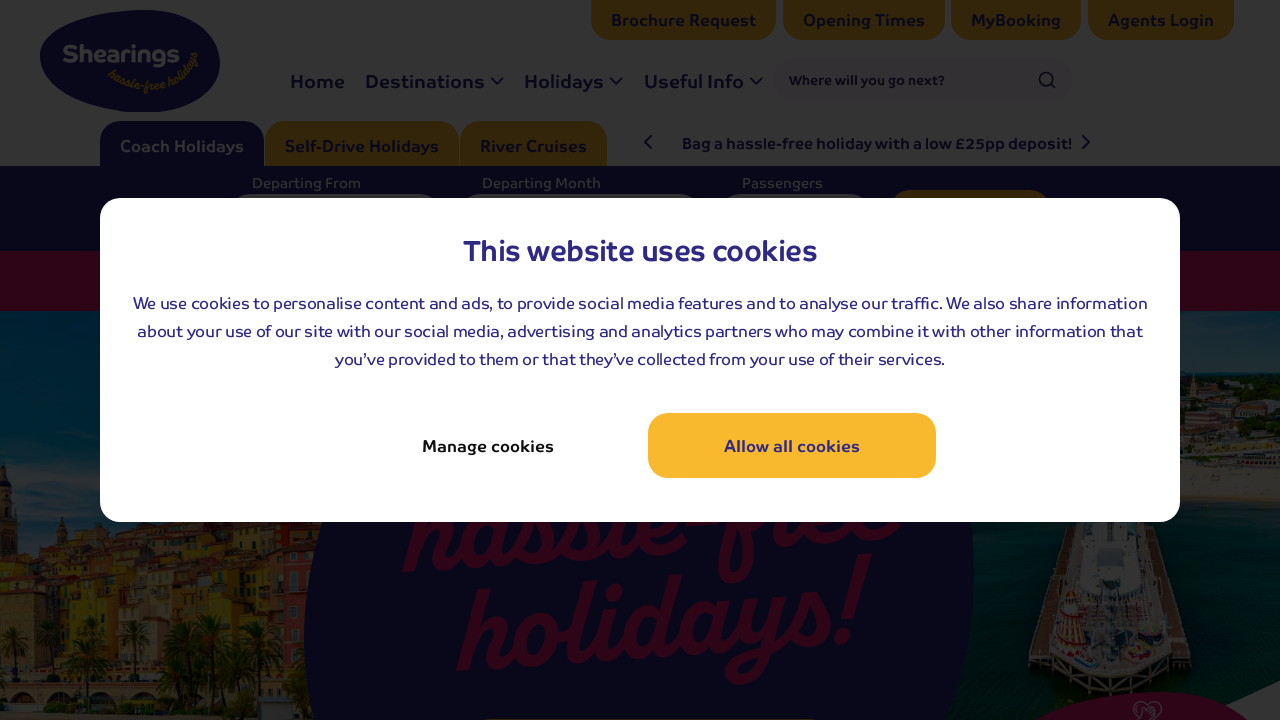

Header button 3 is missing
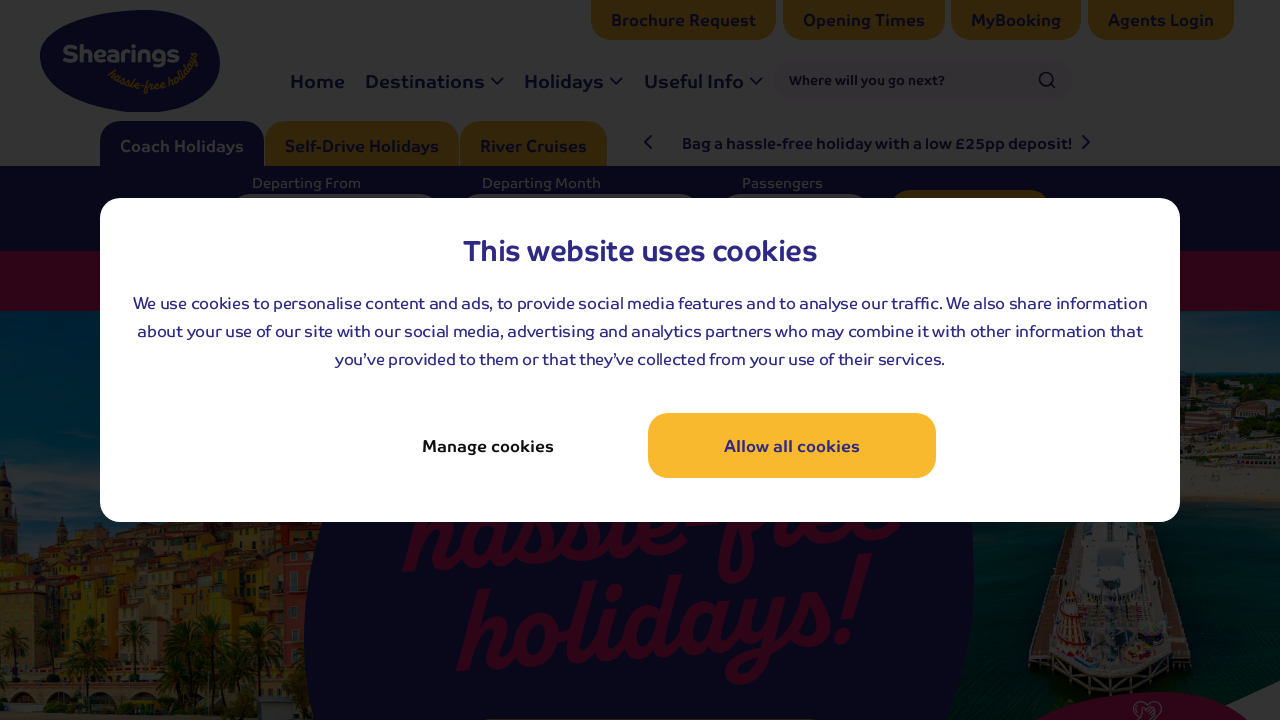

Header button 4 (Brochure Request/Opening Times/My Booking/Agent Login) is visible
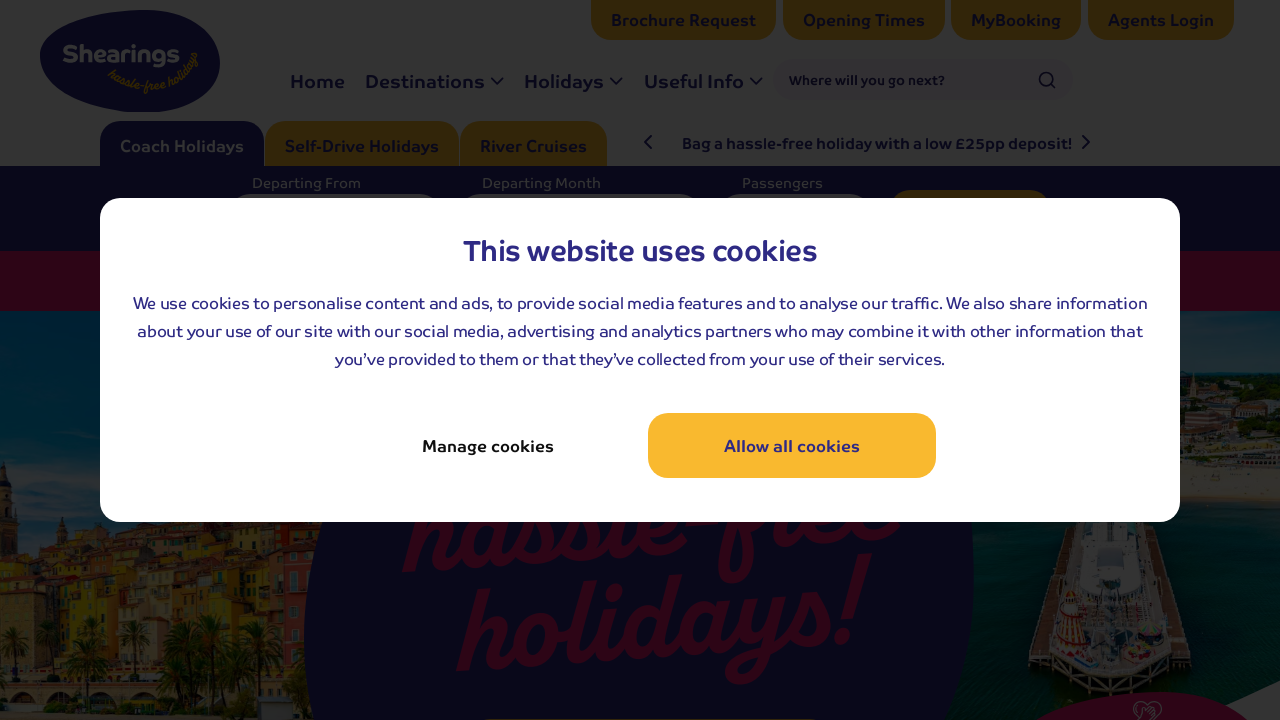

Header button 4 is enabled and clickable
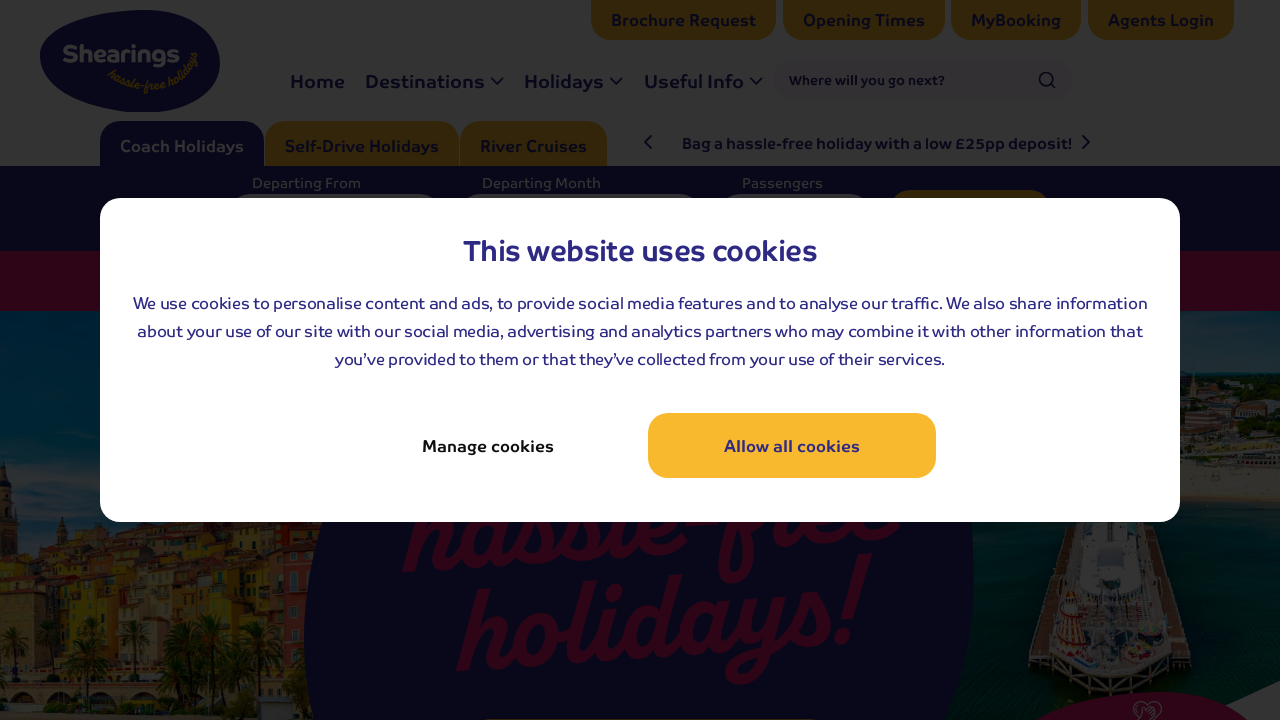

Navigation tab 2 is missing
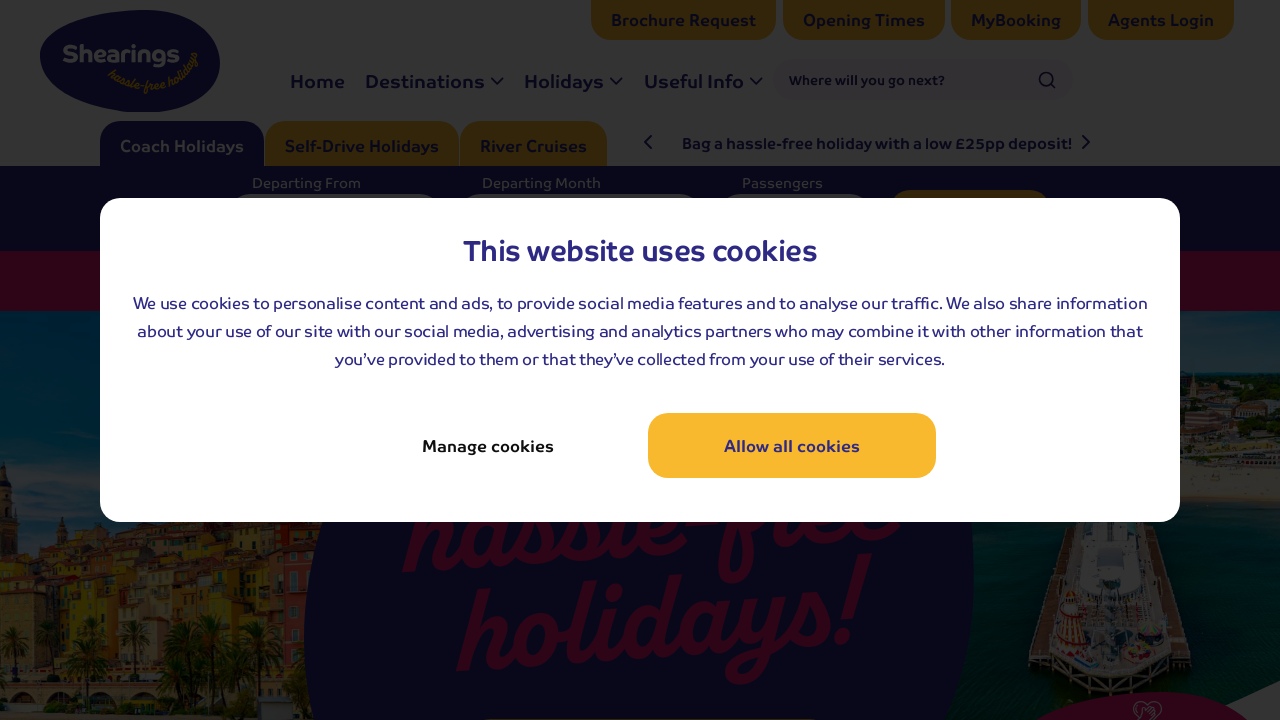

Navigation tab 3 (Destinations/Holidays/Useful Info/Search) is visible
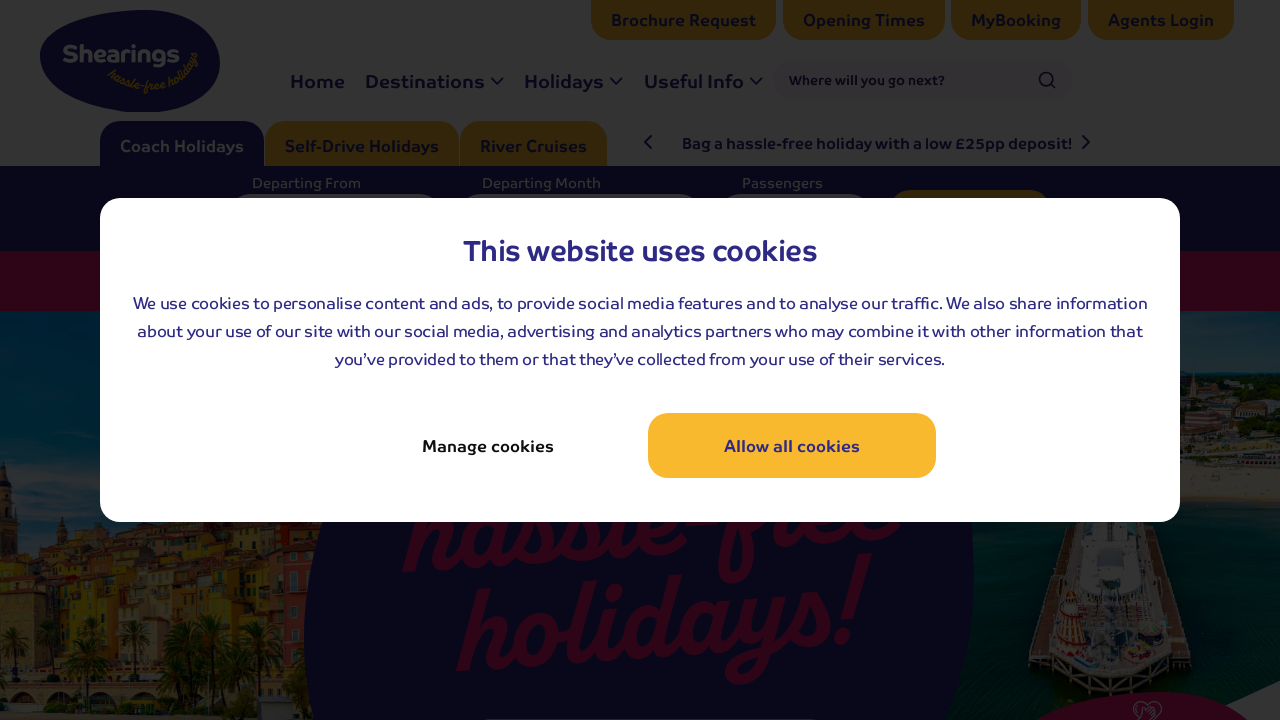

Navigation tab 3 is enabled and clickable
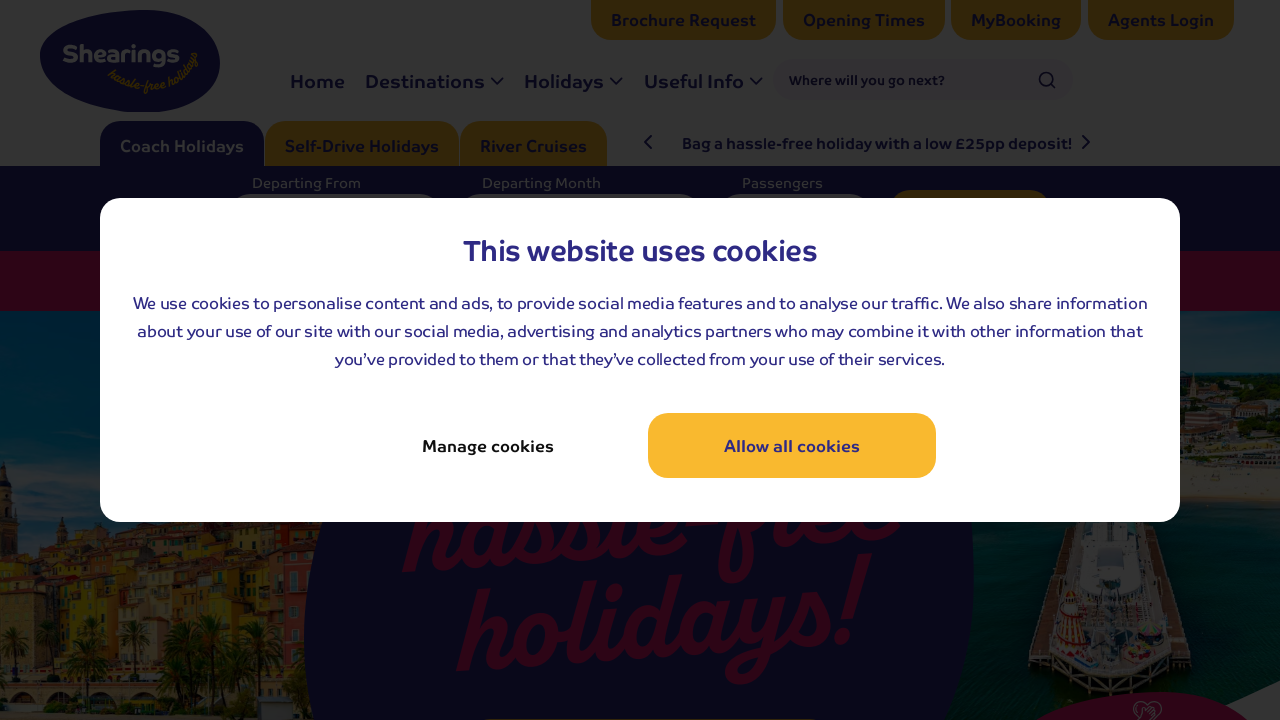

Navigation tab 4 (Destinations/Holidays/Useful Info/Search) is visible
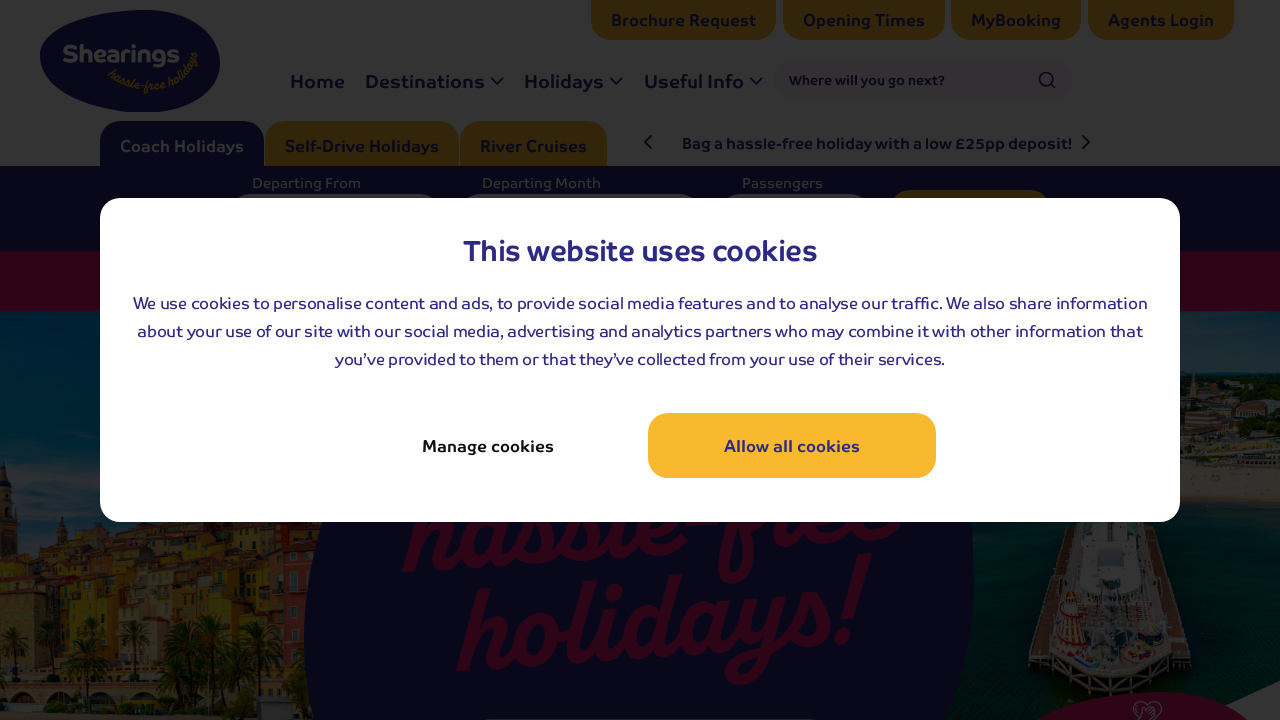

Navigation tab 4 is enabled and clickable
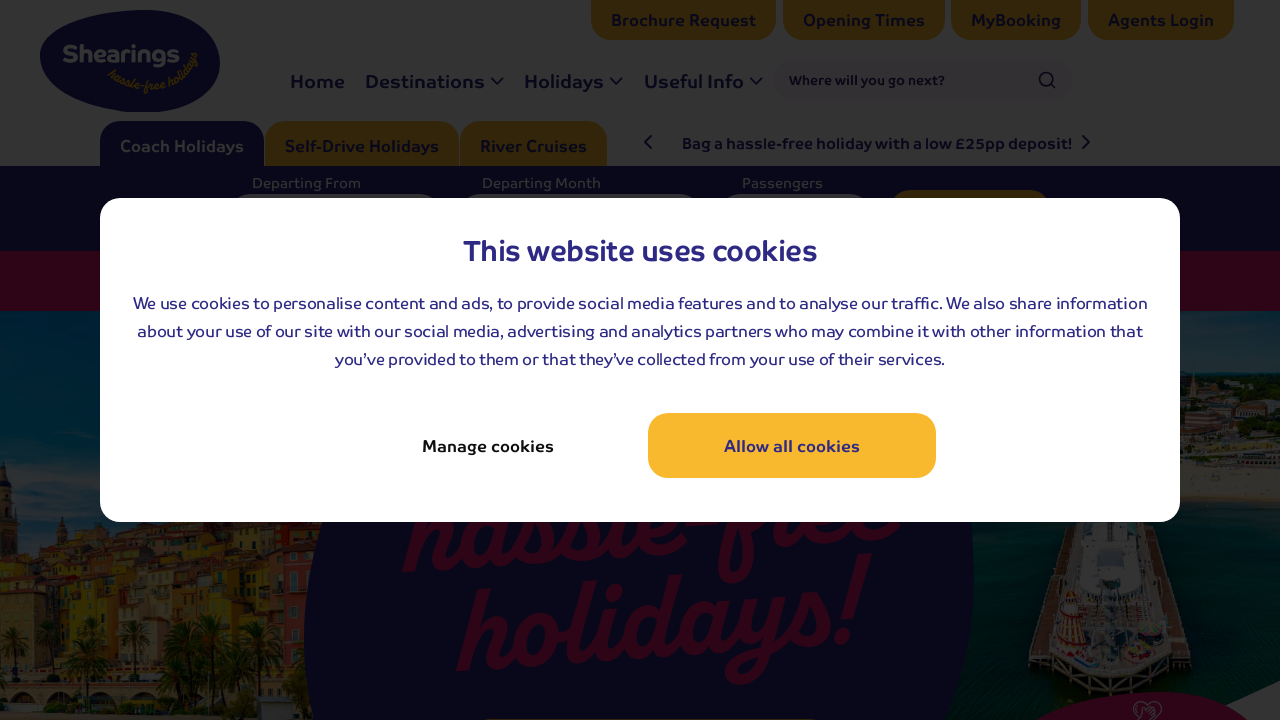

Navigation tab 5 (Destinations/Holidays/Useful Info/Search) is visible
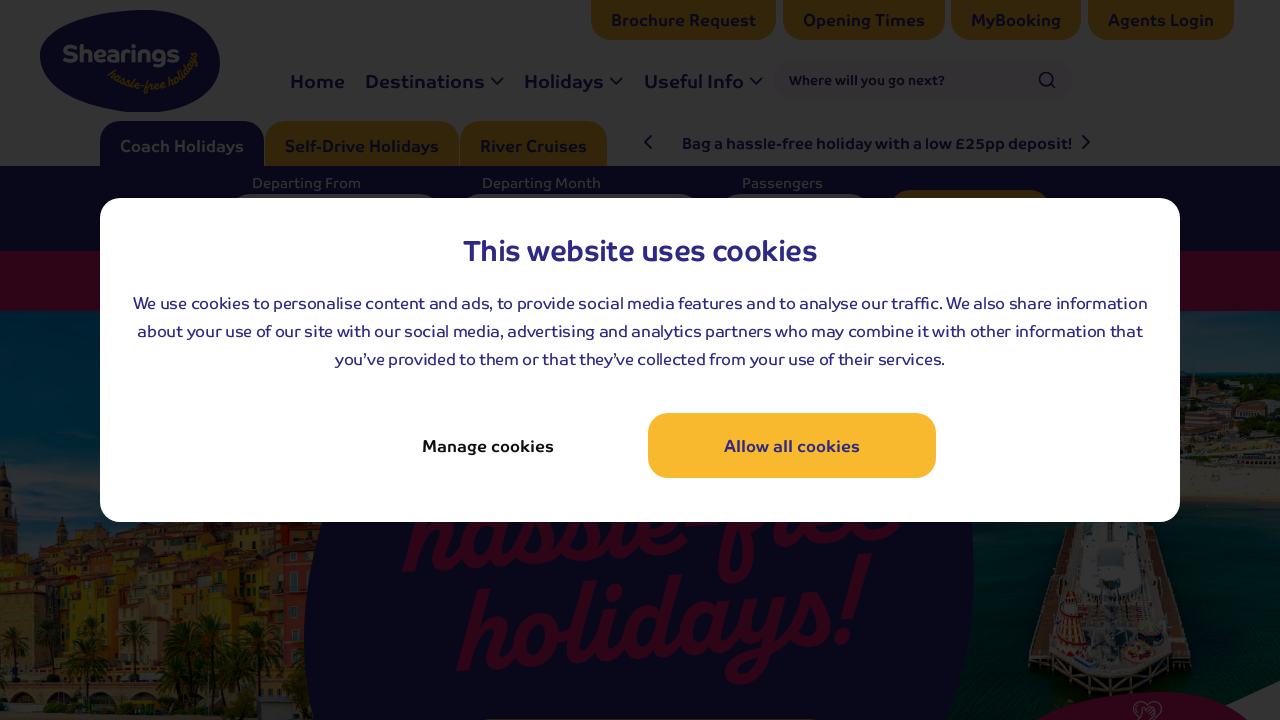

Navigation tab 5 is enabled and clickable
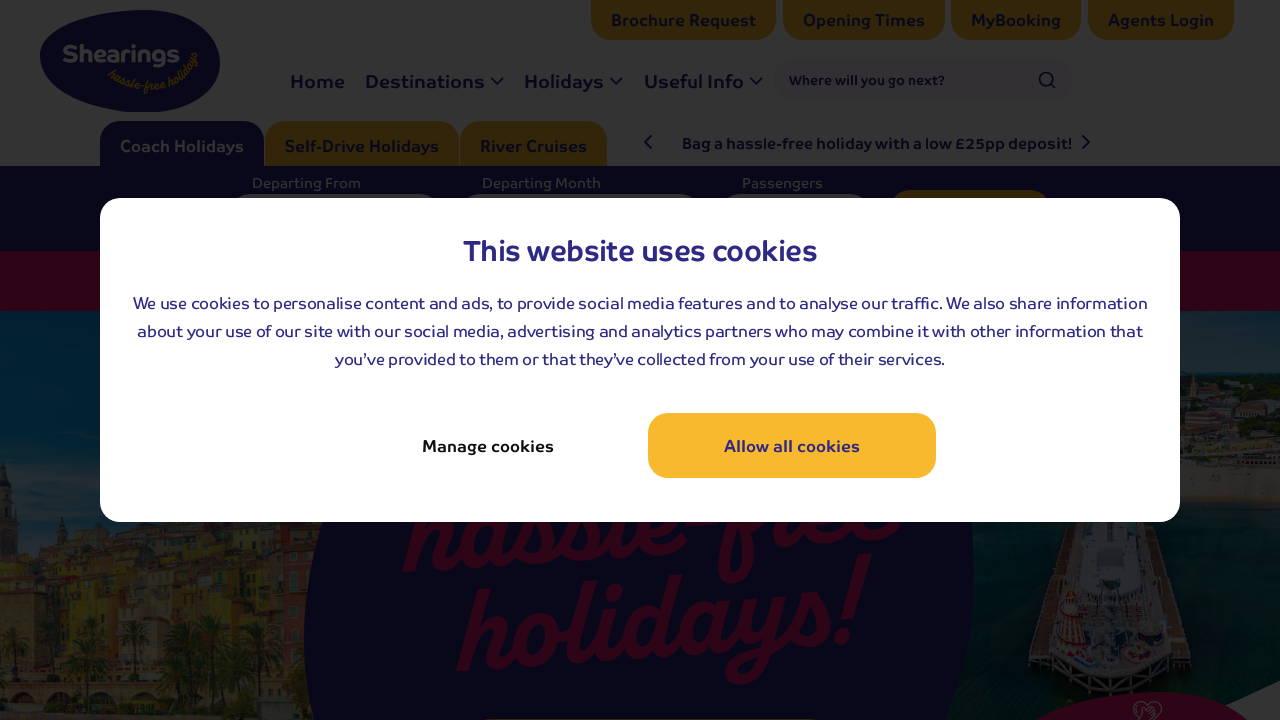

Search filter tab 1 (Coach Holidays/Self Drive Holidays/River Cruise) is visible
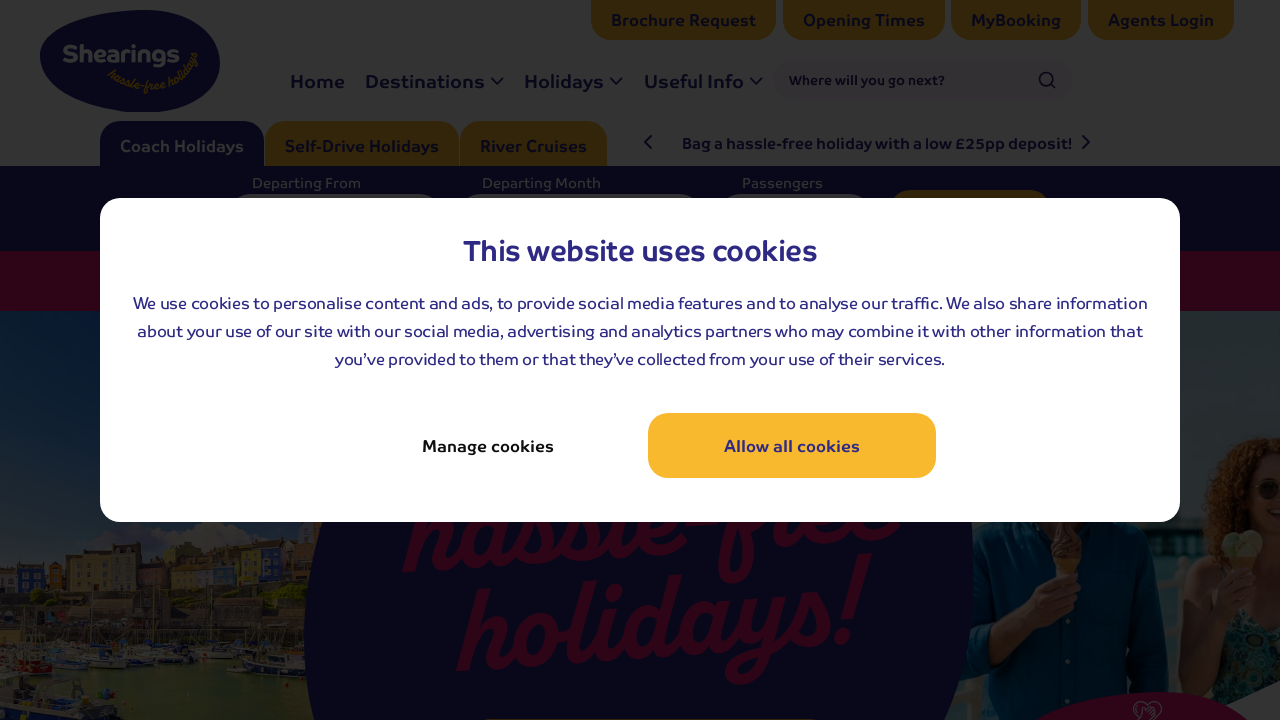

Search filter tab 1 is enabled and clickable
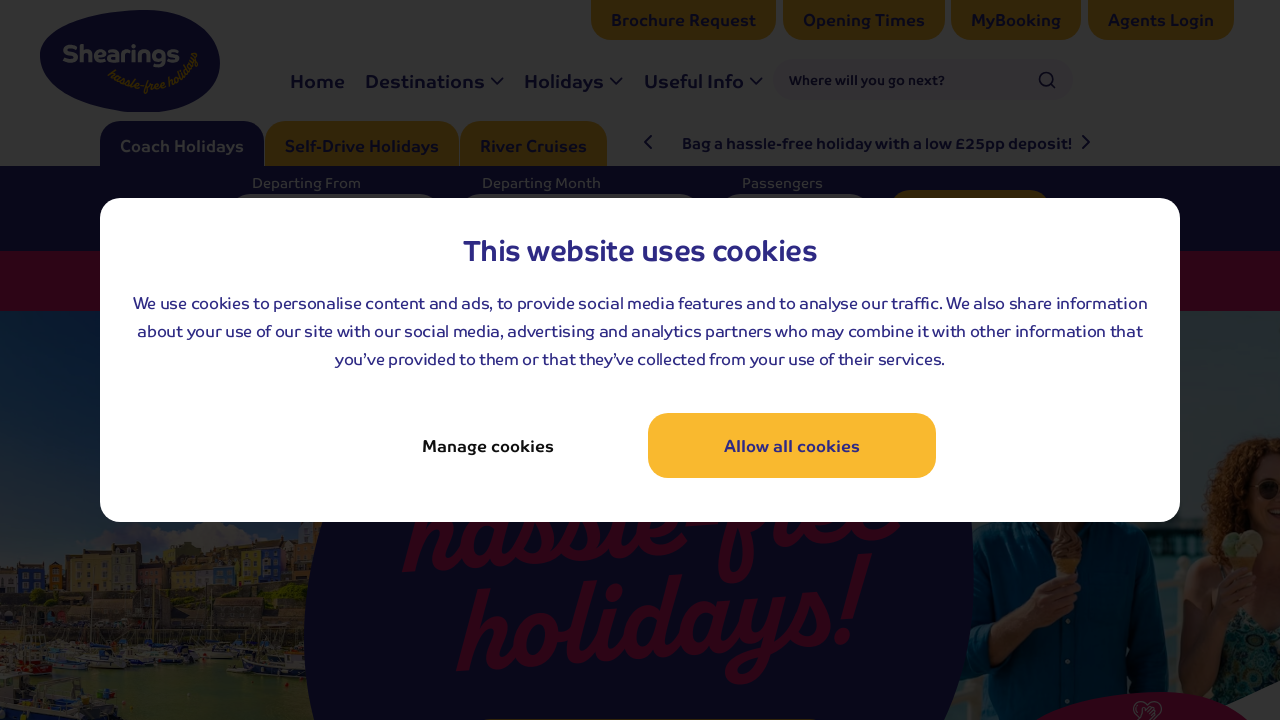

Search filter tab 2 (Coach Holidays/Self Drive Holidays/River Cruise) is visible
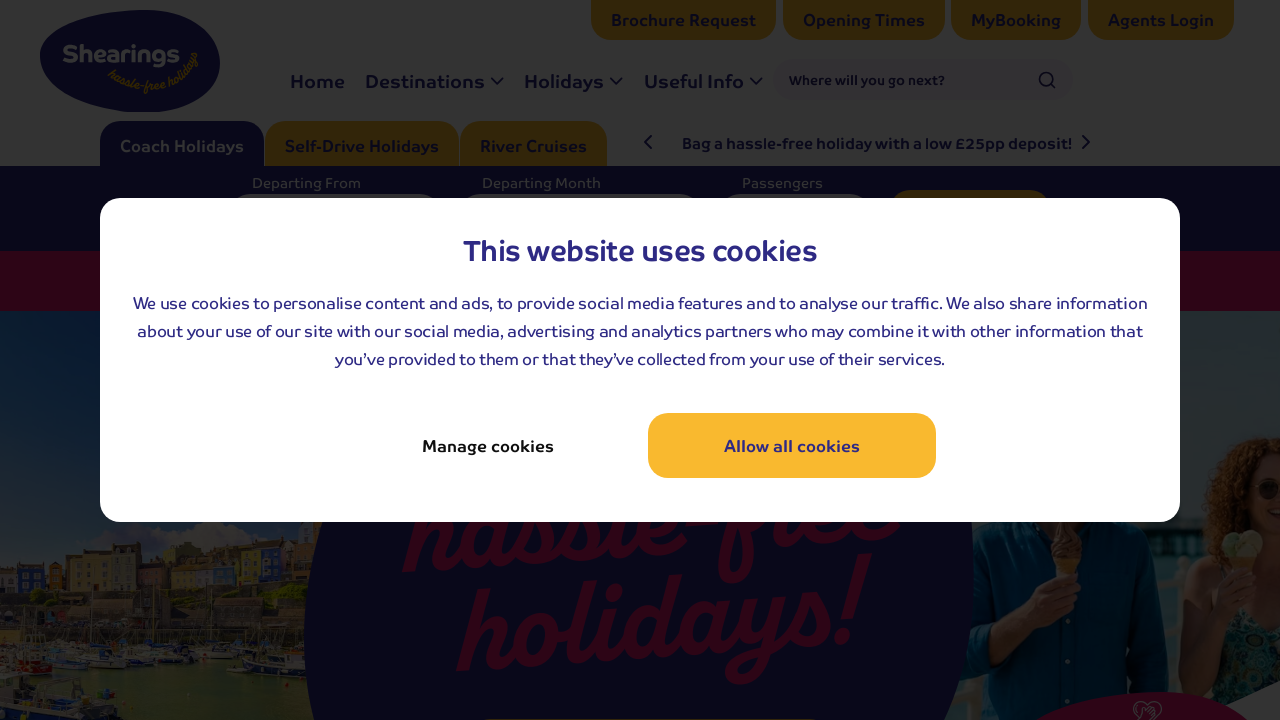

Search filter tab 2 is enabled and clickable
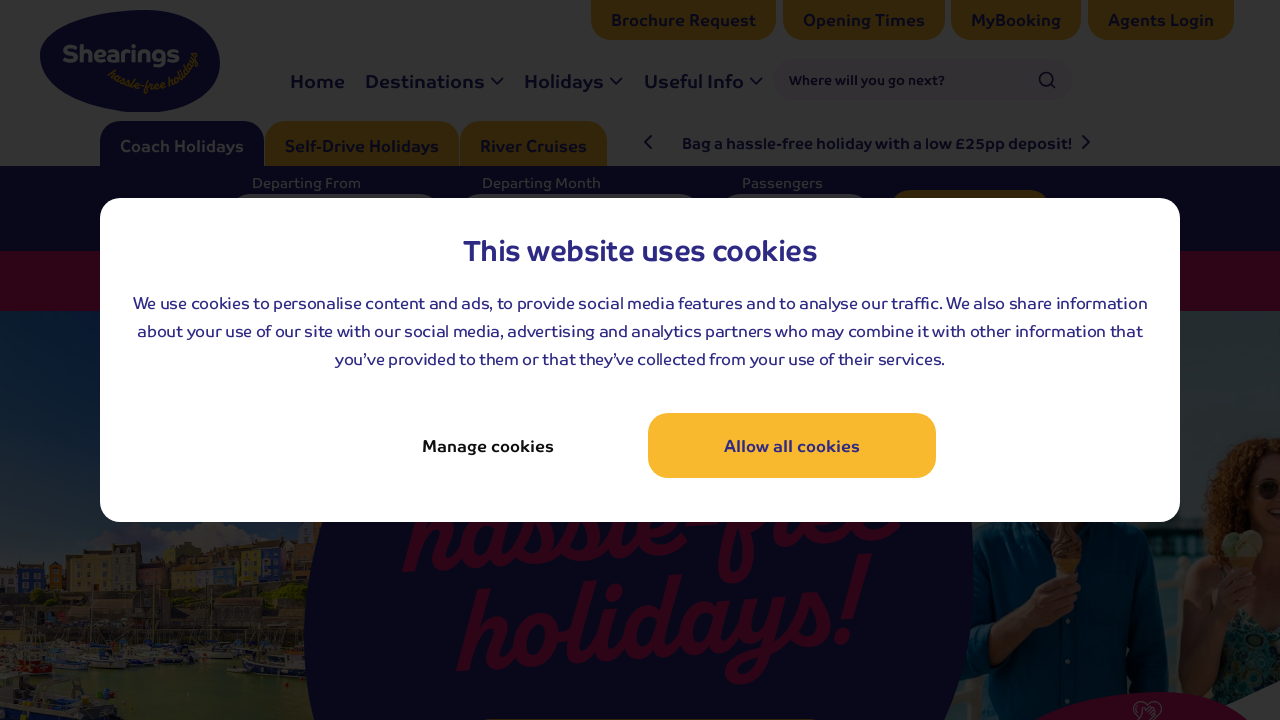

Search filter tab 3 (Coach Holidays/Self Drive Holidays/River Cruise) is visible
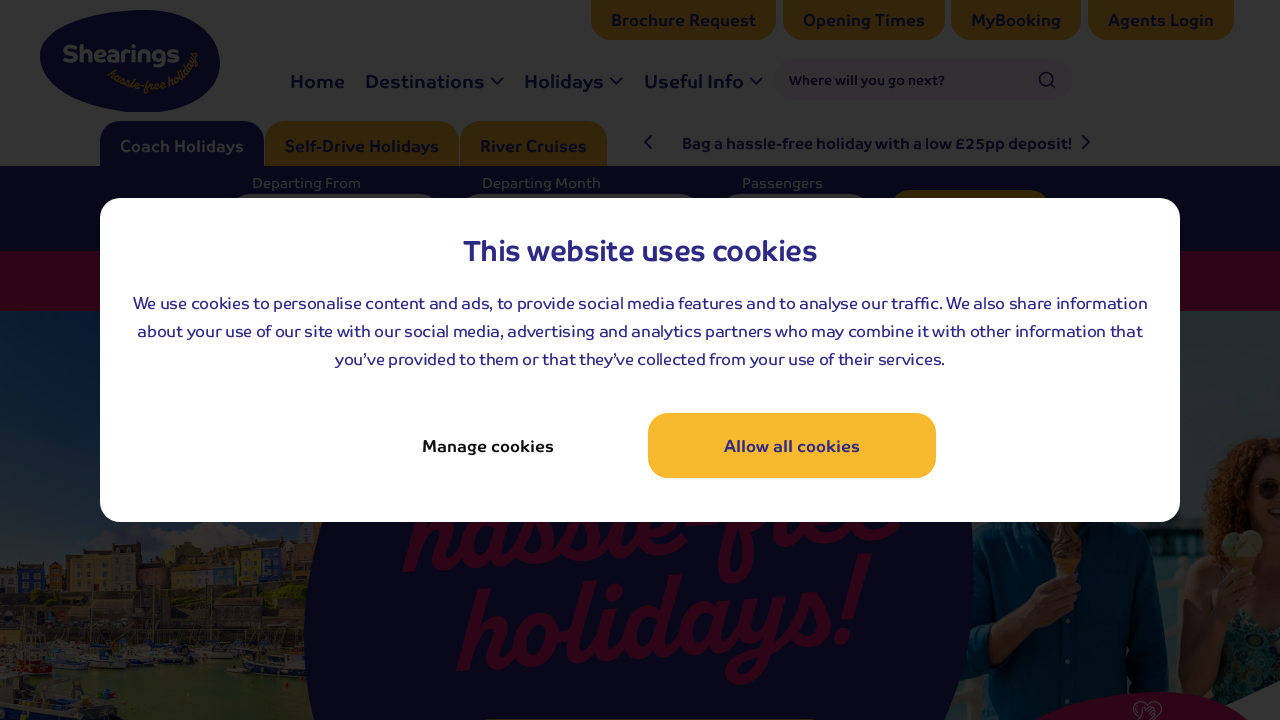

Search filter tab 3 is enabled and clickable
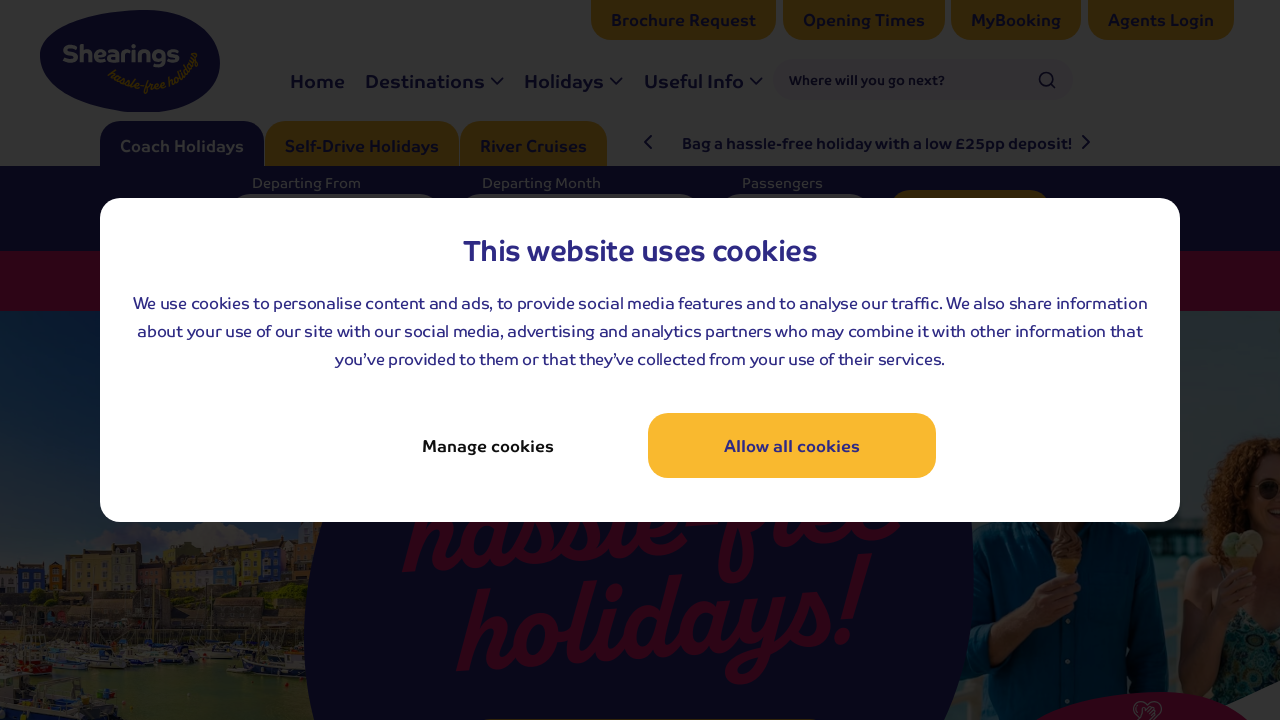

Cover section 1 is visible
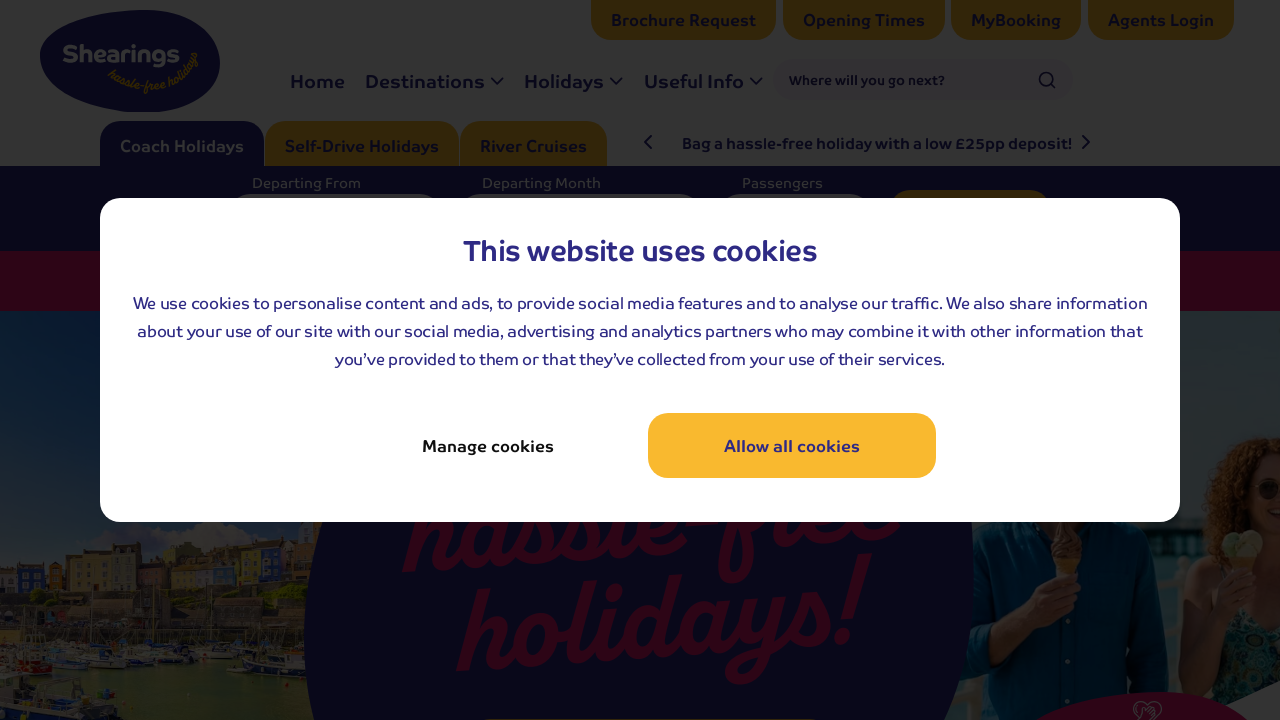

Cover section 2 is visible
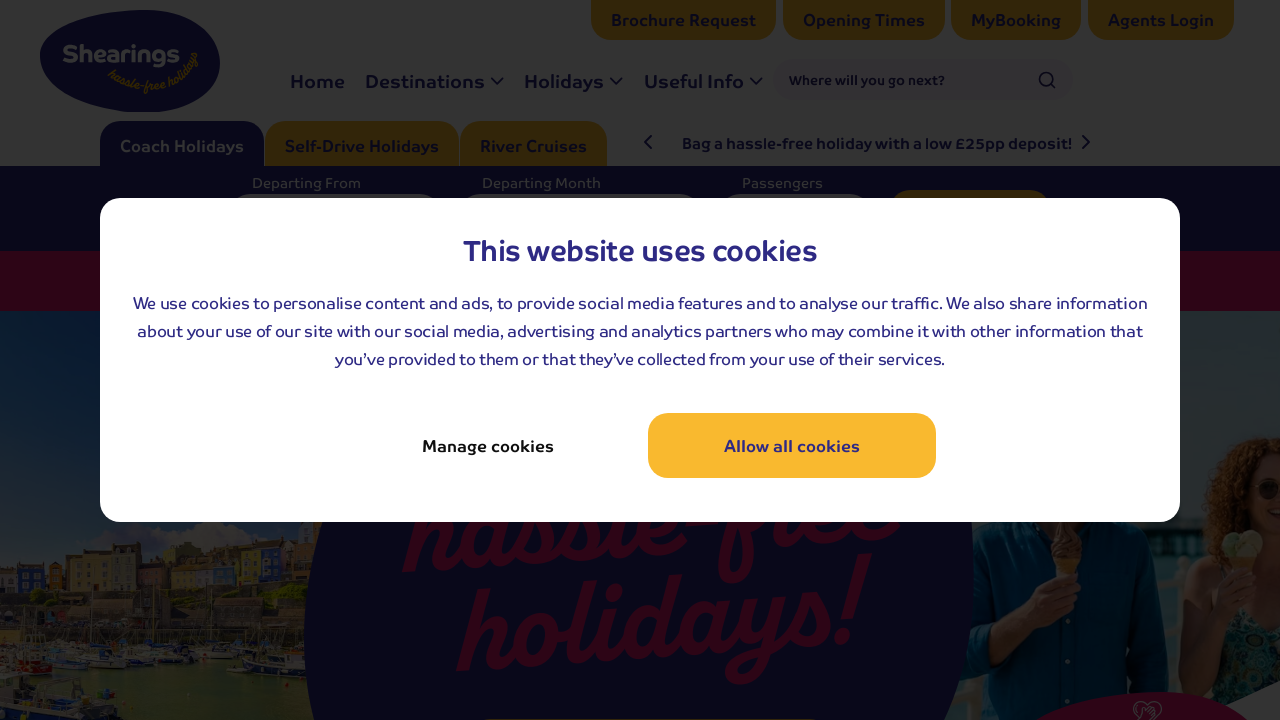

One Euro promotional section checked - contains image: False
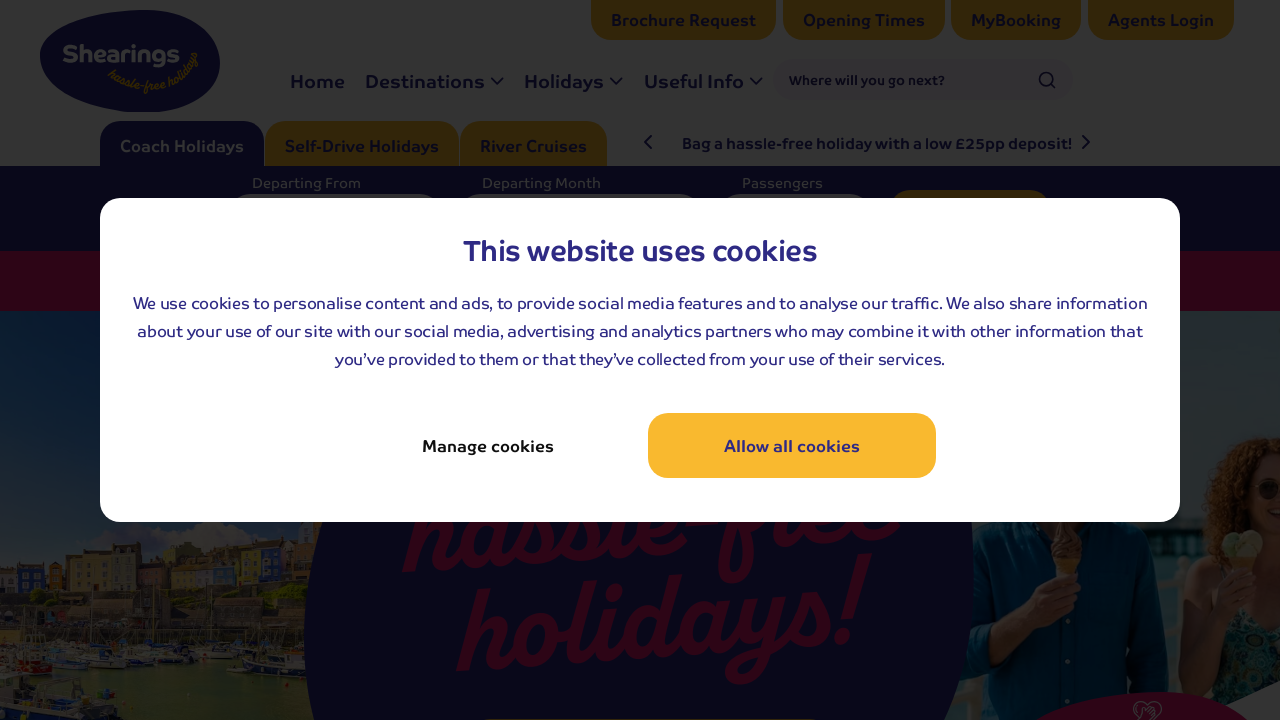

Hassle-free promise banner is not visible
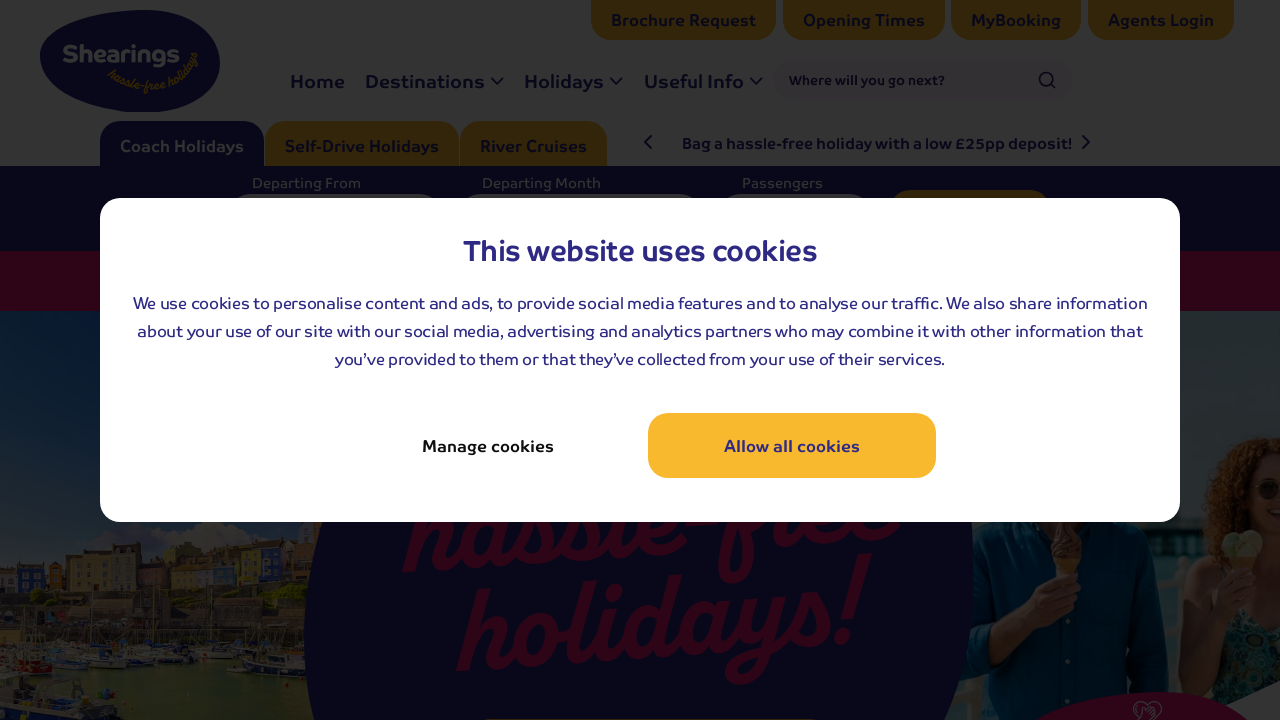

Craving a getaway? promotional section is missing
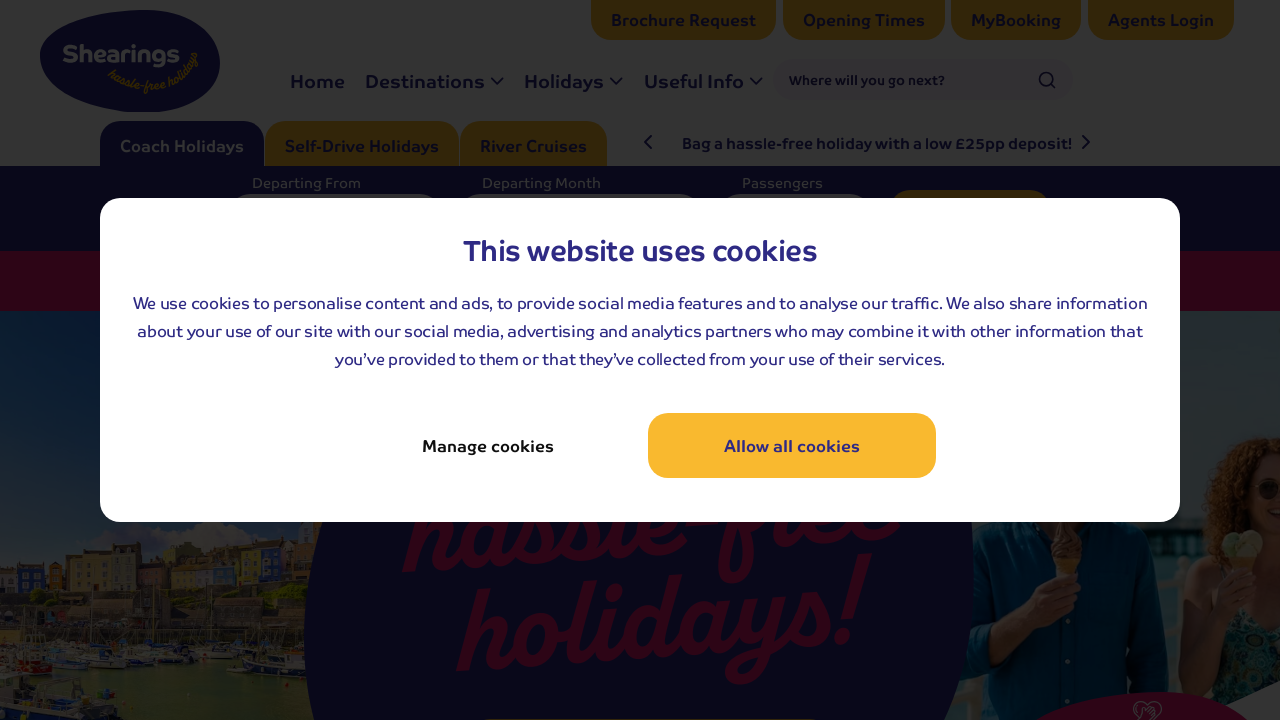

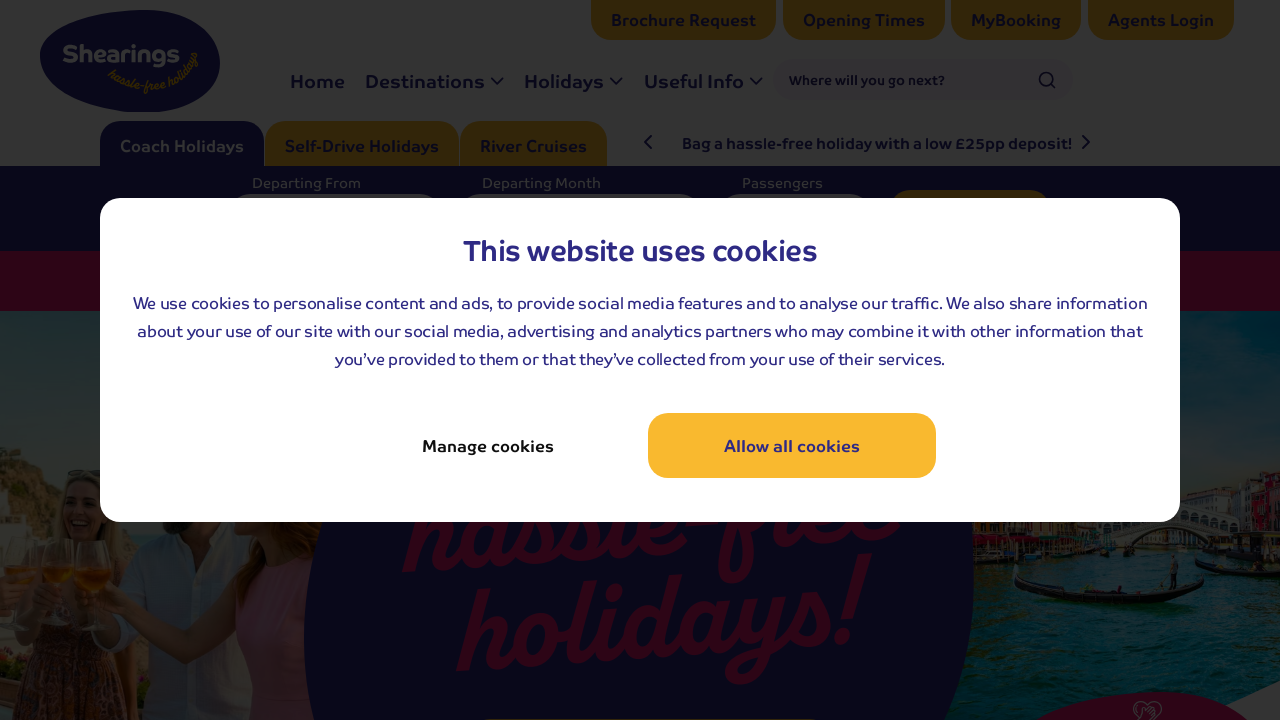